Tests dropdown selection functionality by selecting an option from a dropdown menu and verifying the selection was successful

Starting URL: https://the-internet.herokuapp.com/dropdown

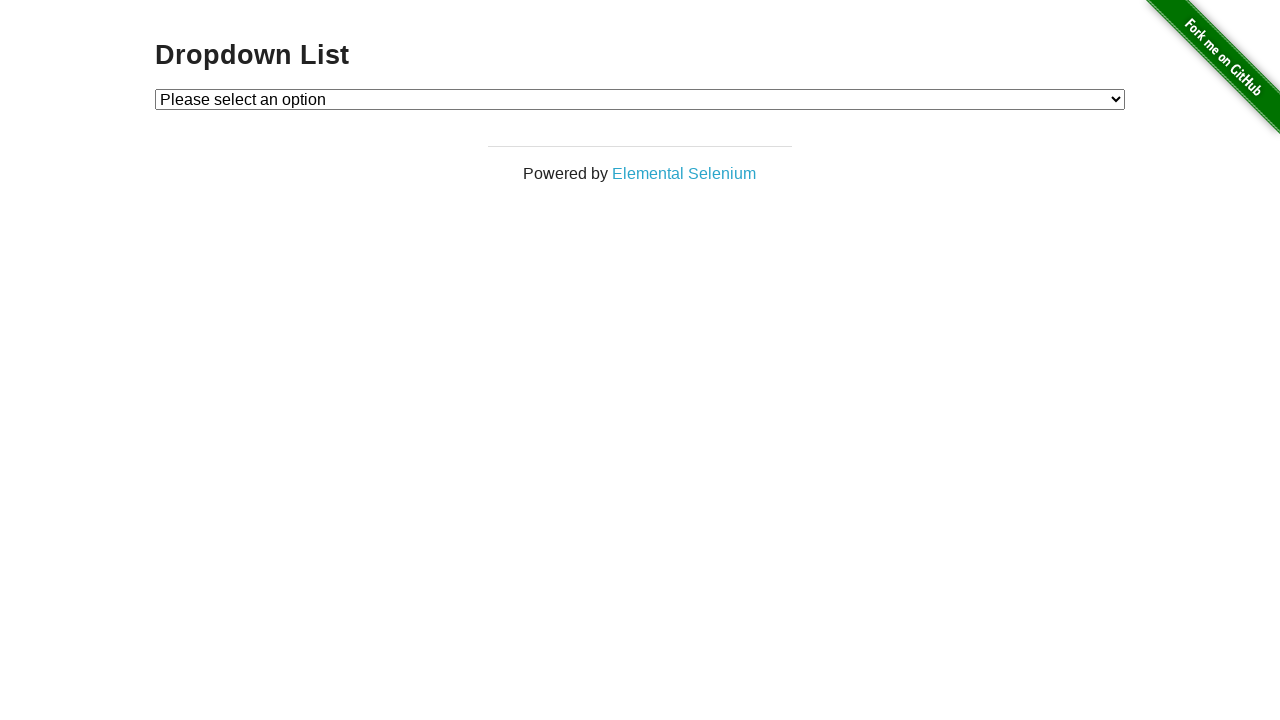

Navigated to dropdown test page
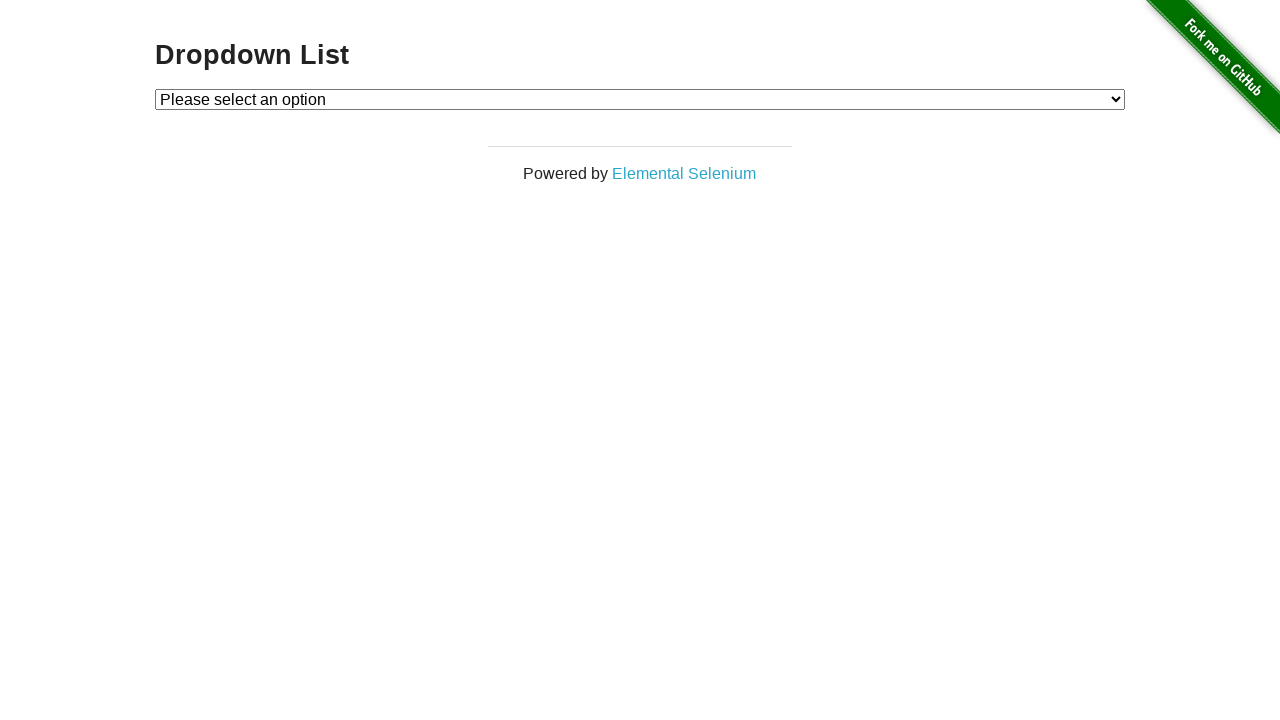

Selected 'Option 1' from dropdown menu on #dropdown
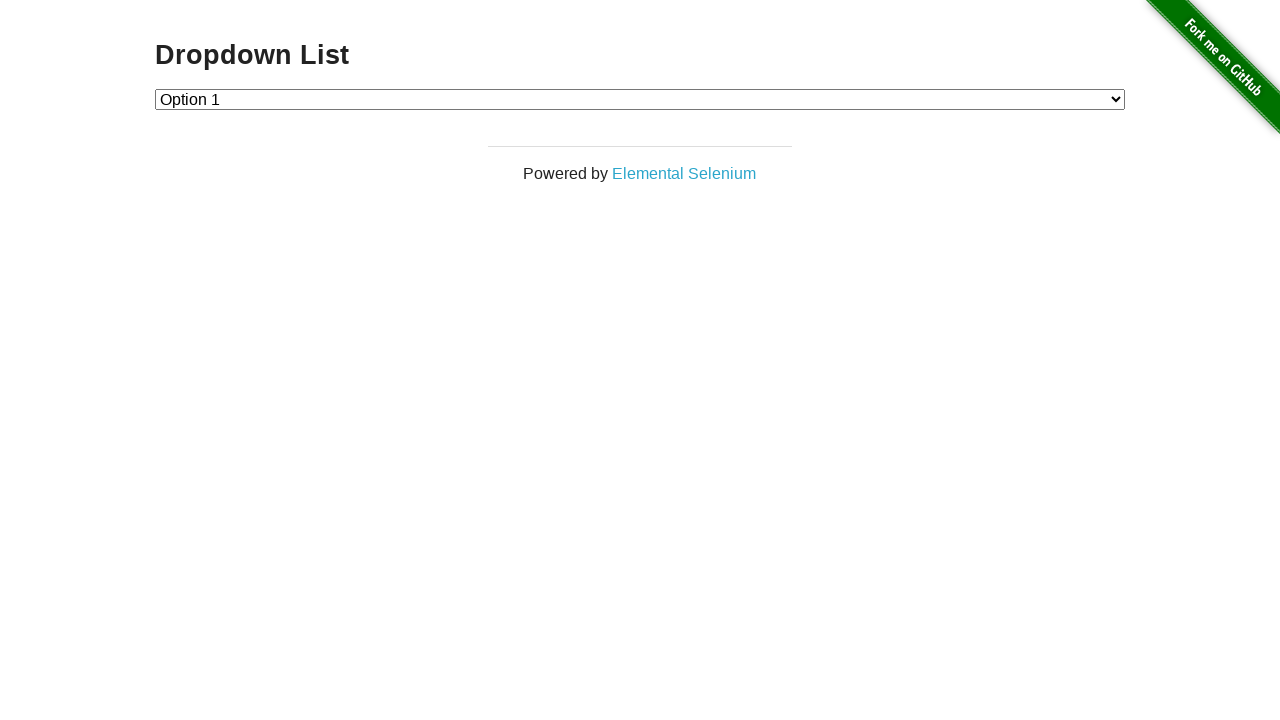

Retrieved selected dropdown value
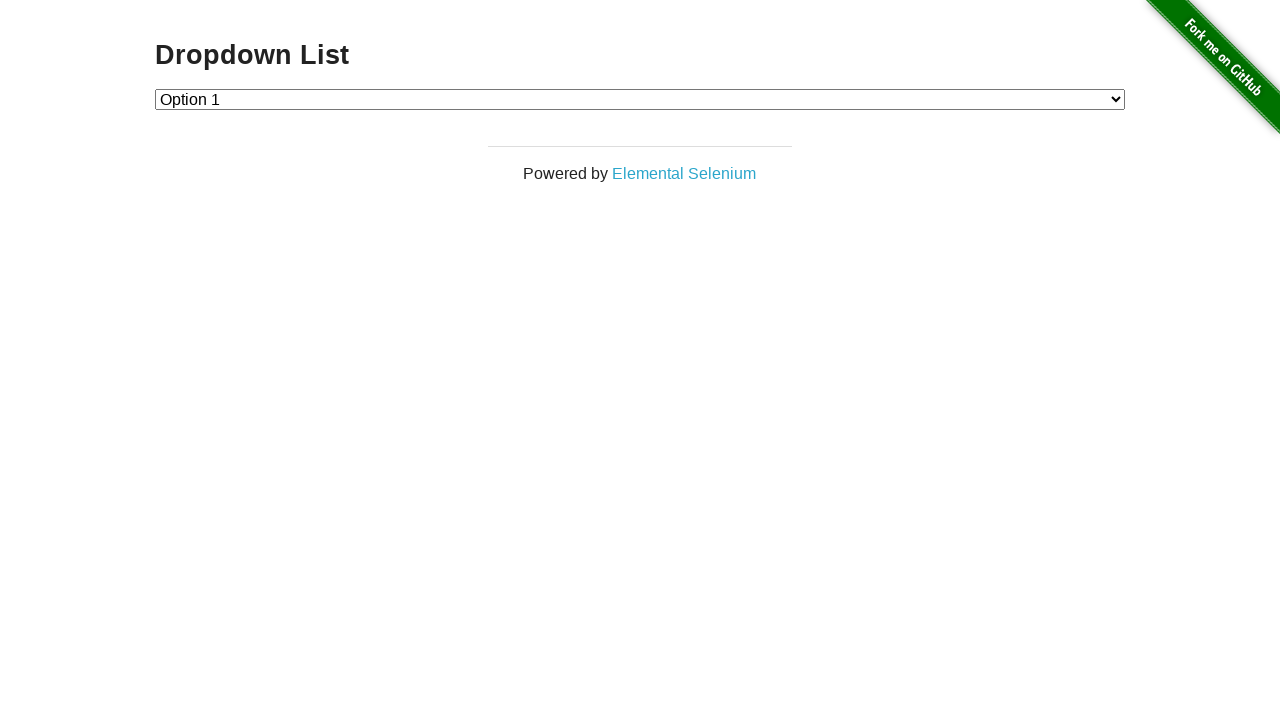

Verified that Option 1 (value '1') is correctly selected
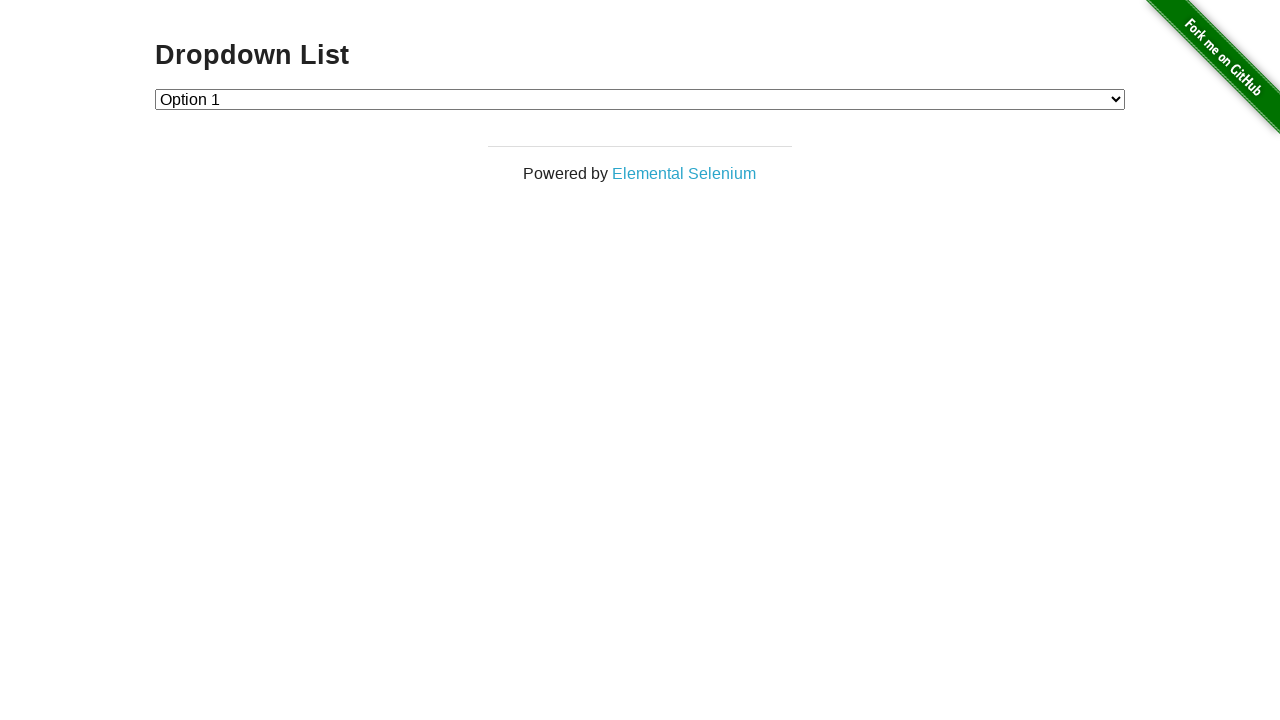

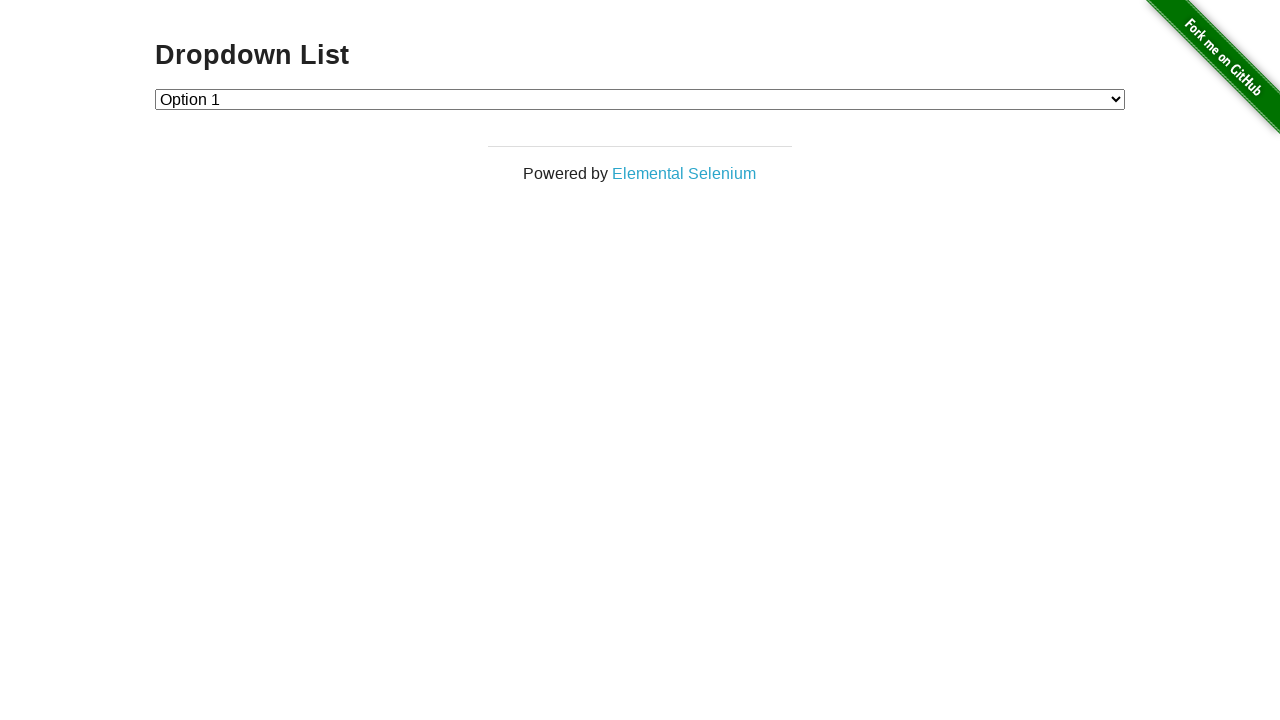